Tests various link types on a demo page including links that open new windows/tabs and API links that return different HTTP status codes (201 Created, 204 No Content, 301 Moved, 400 Bad Request, 401 Unauthorized, 403 Forbidden, and Invalid URL).

Starting URL: https://demoqa.com/links

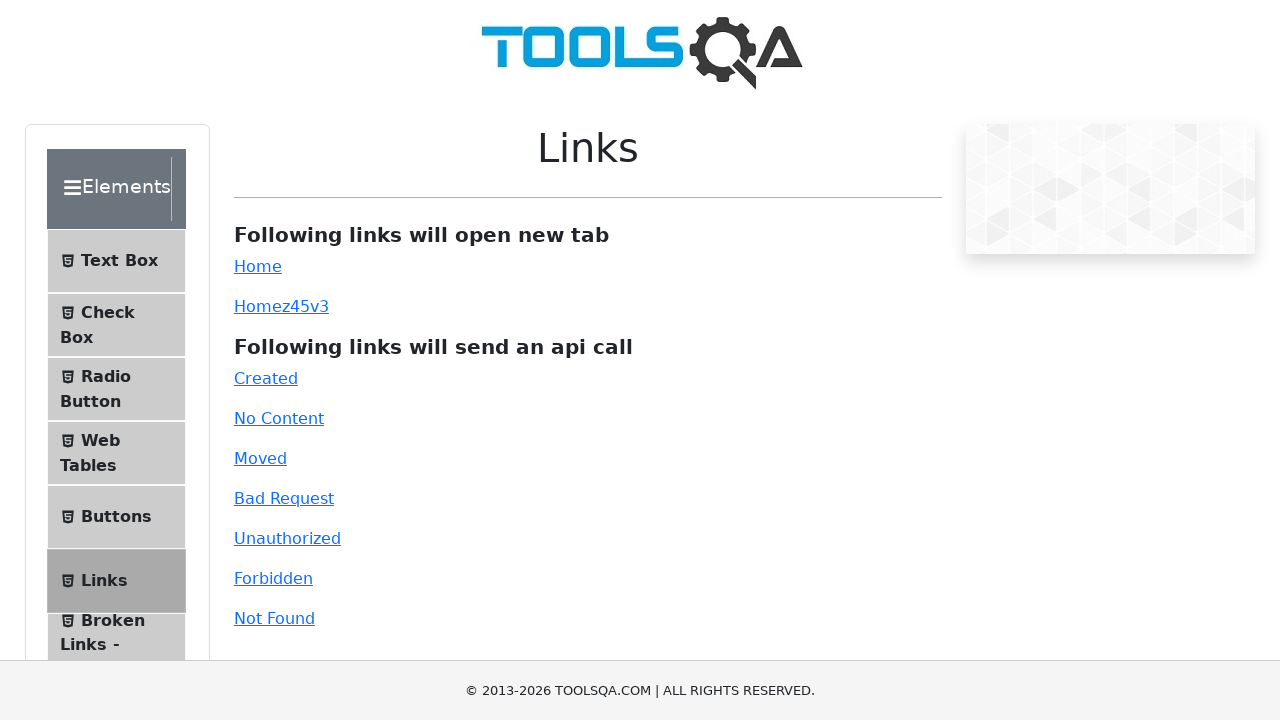

Clicked 'Home' link which opens in new tab at (258, 266) on a:text('Home')
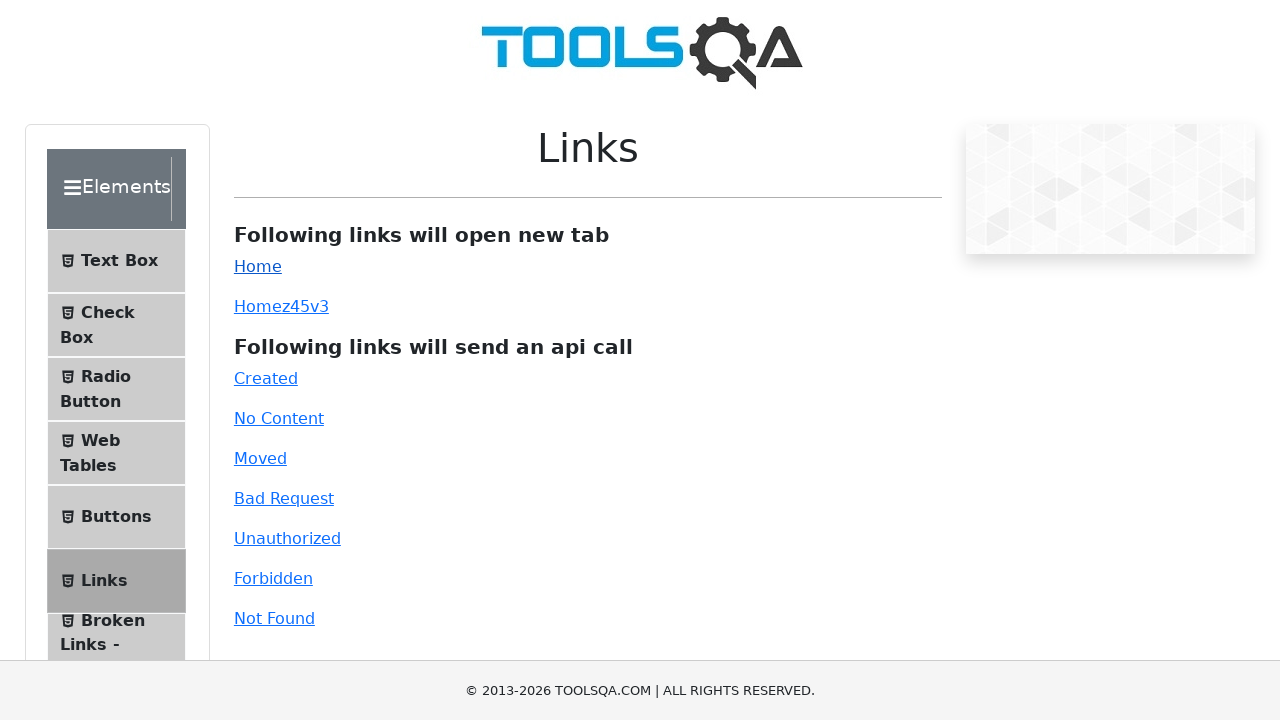

New tab loaded and ready
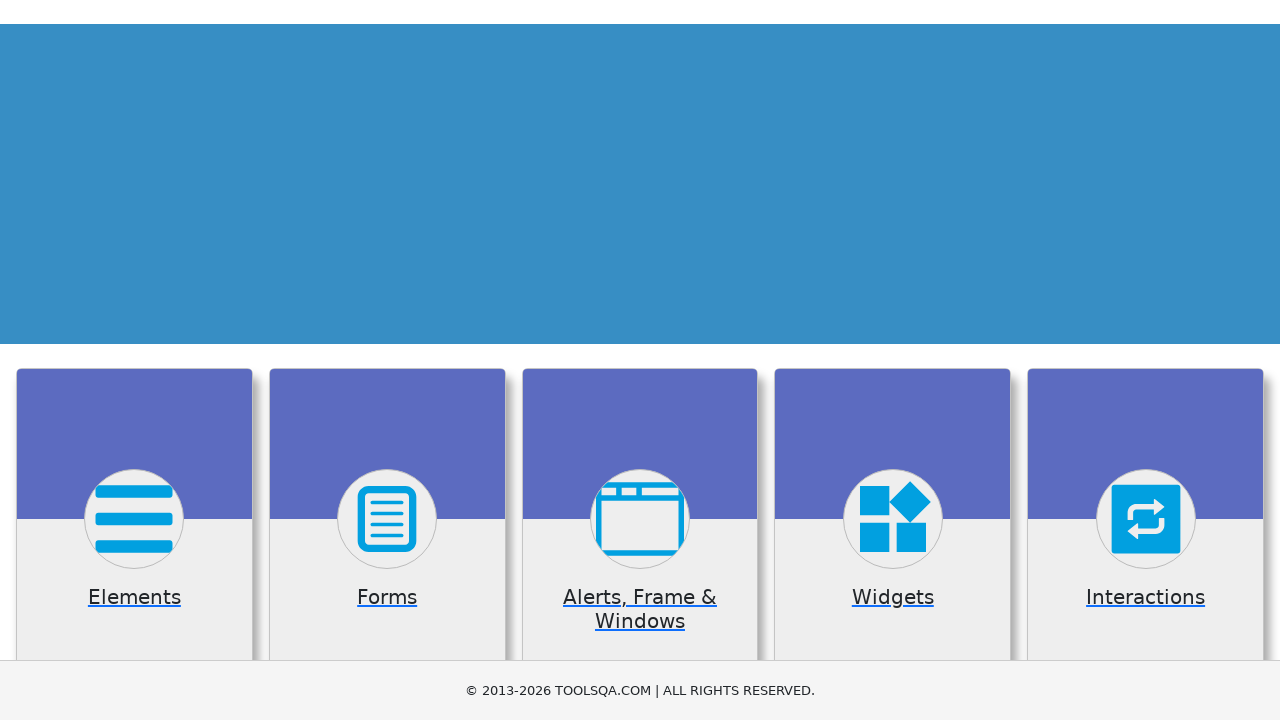

Closed Home link new tab
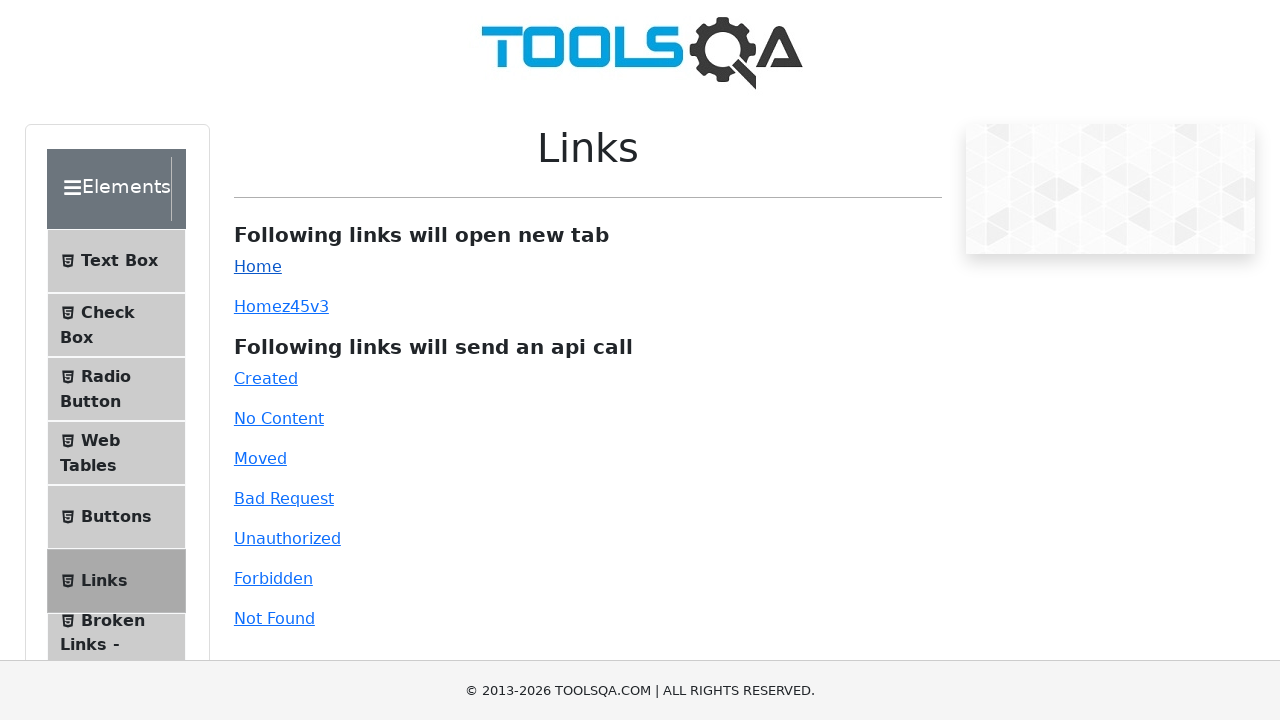

Clicked dynamic link which opens in new tab at (258, 306) on a[id='dynamicLink']
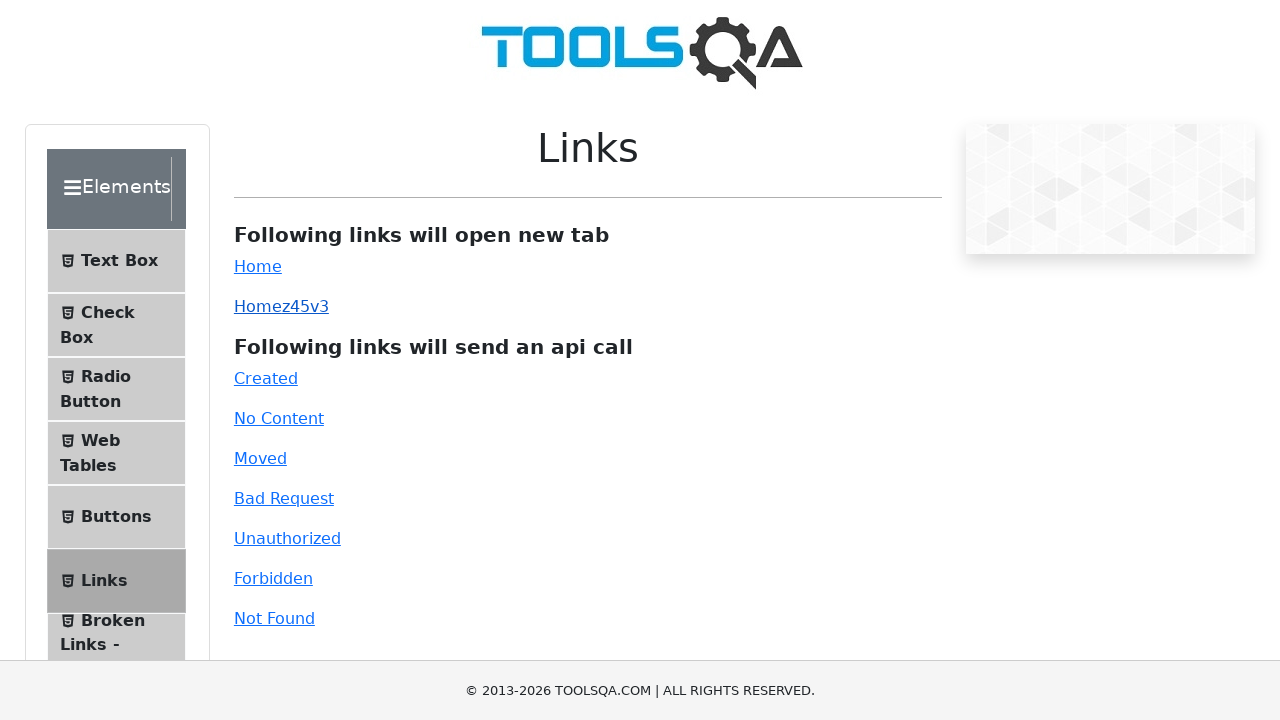

Dynamic link new tab loaded and ready
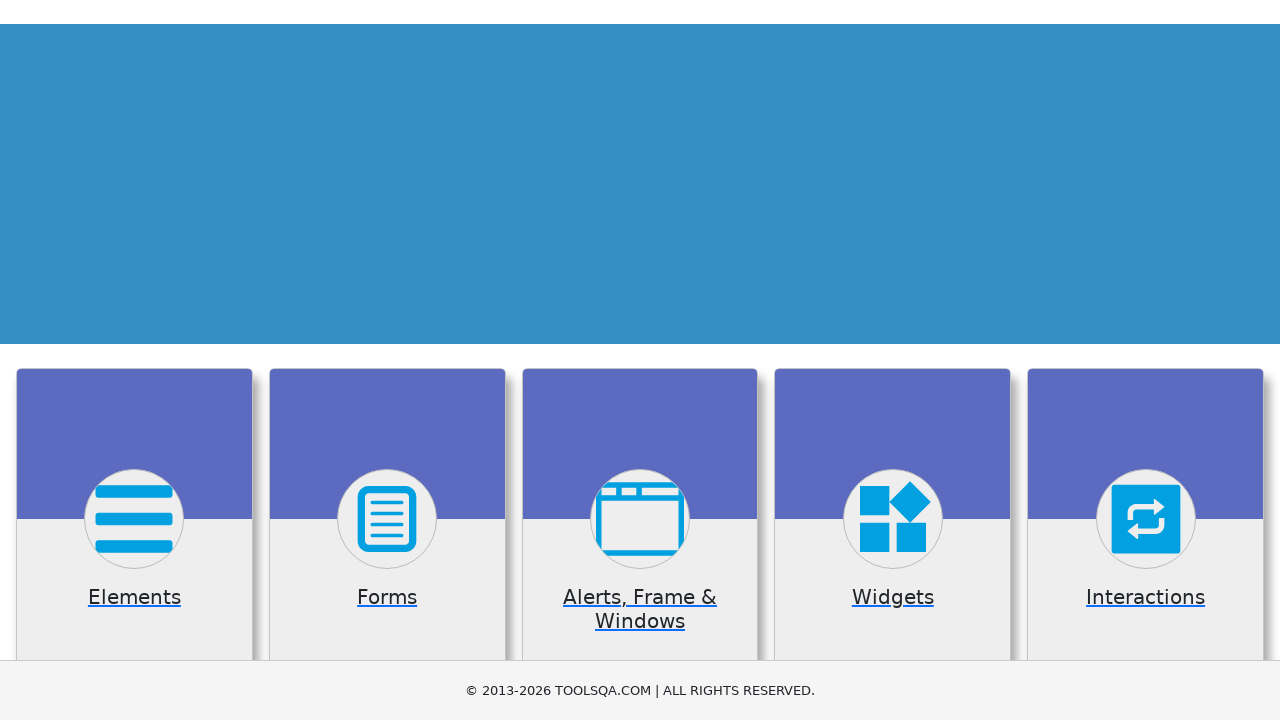

Closed dynamic link new tab
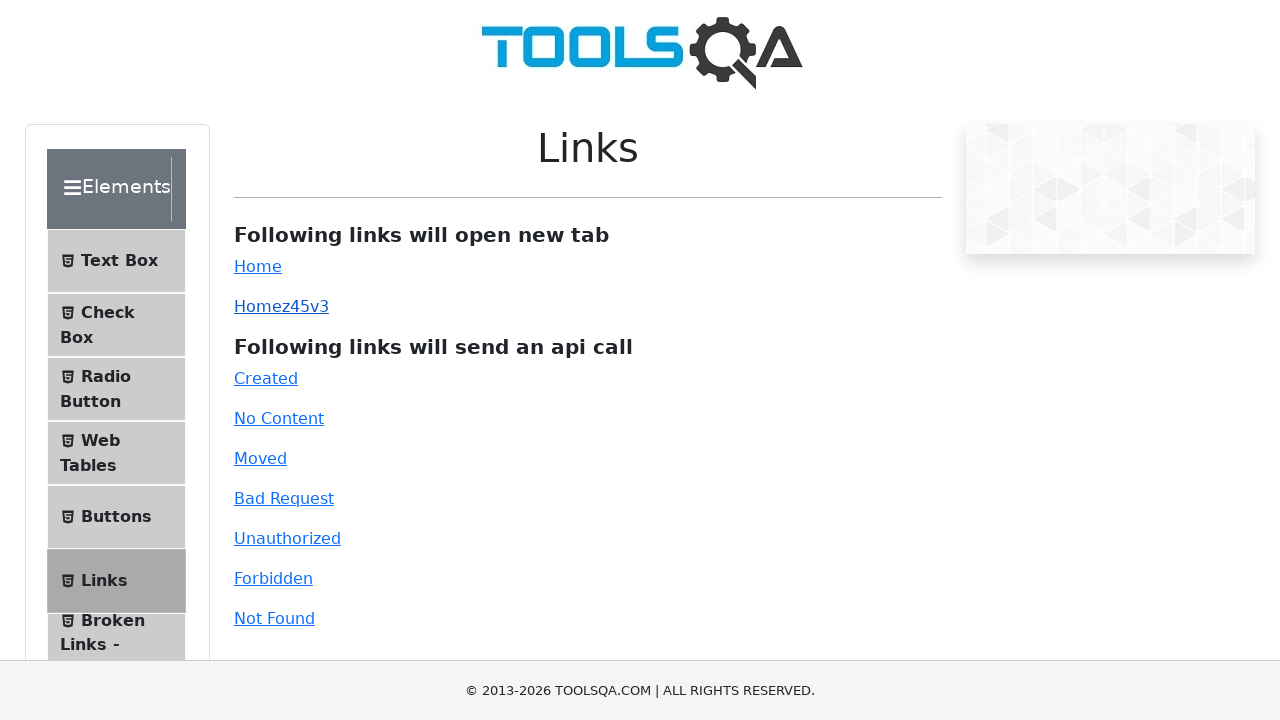

Clicked 'Created' API link (HTTP 201) at (266, 378) on a[id='created']
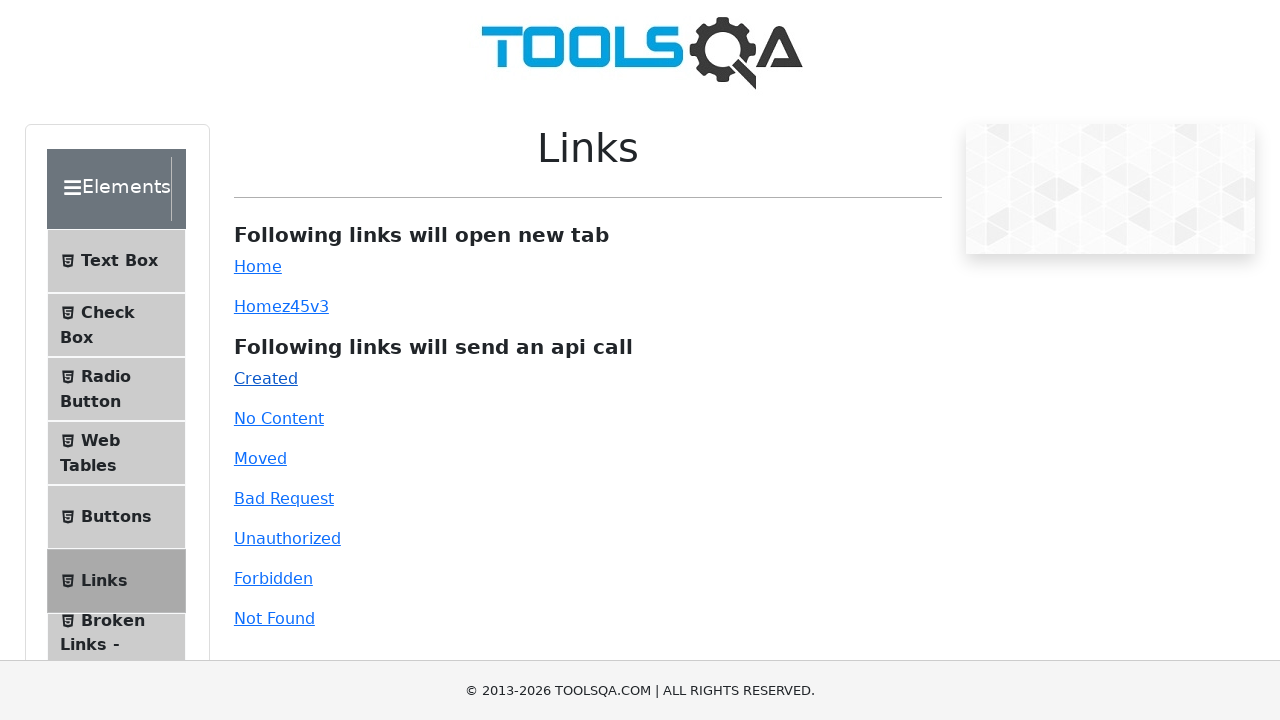

Waited 1 second for 'Created' API response
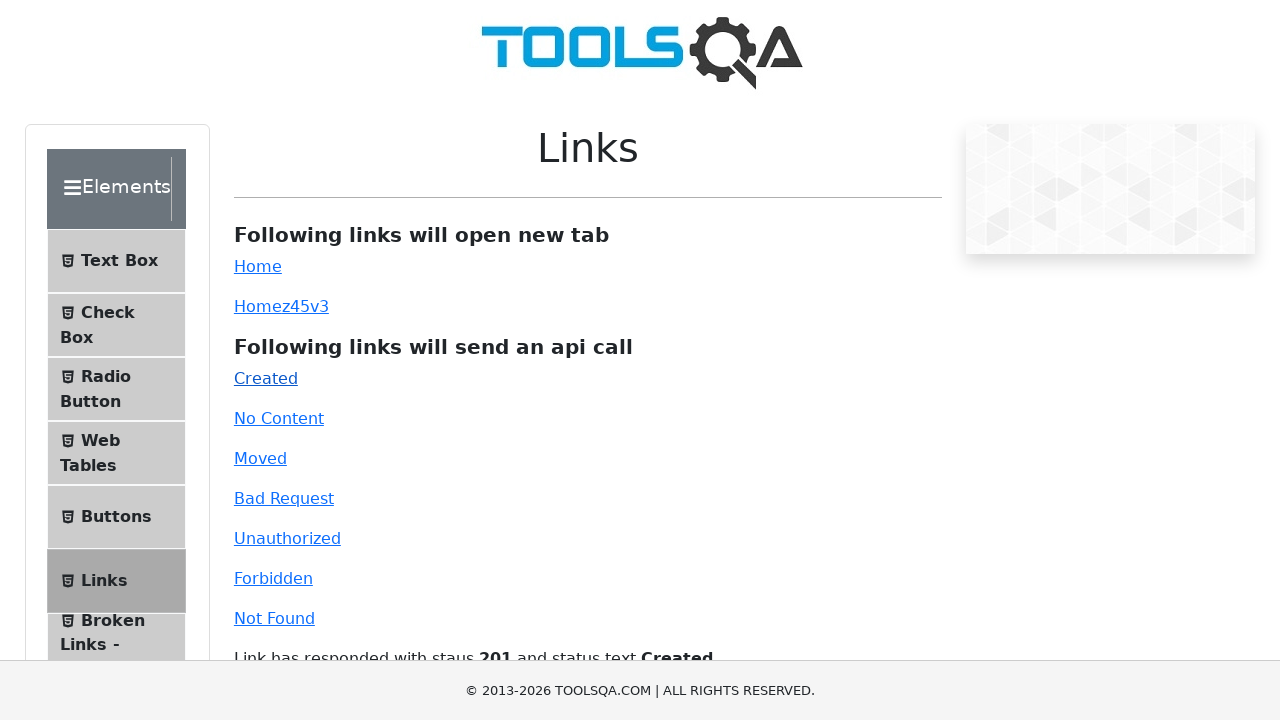

Clicked 'No Content' API link (HTTP 204) at (279, 418) on a[id='no-content']
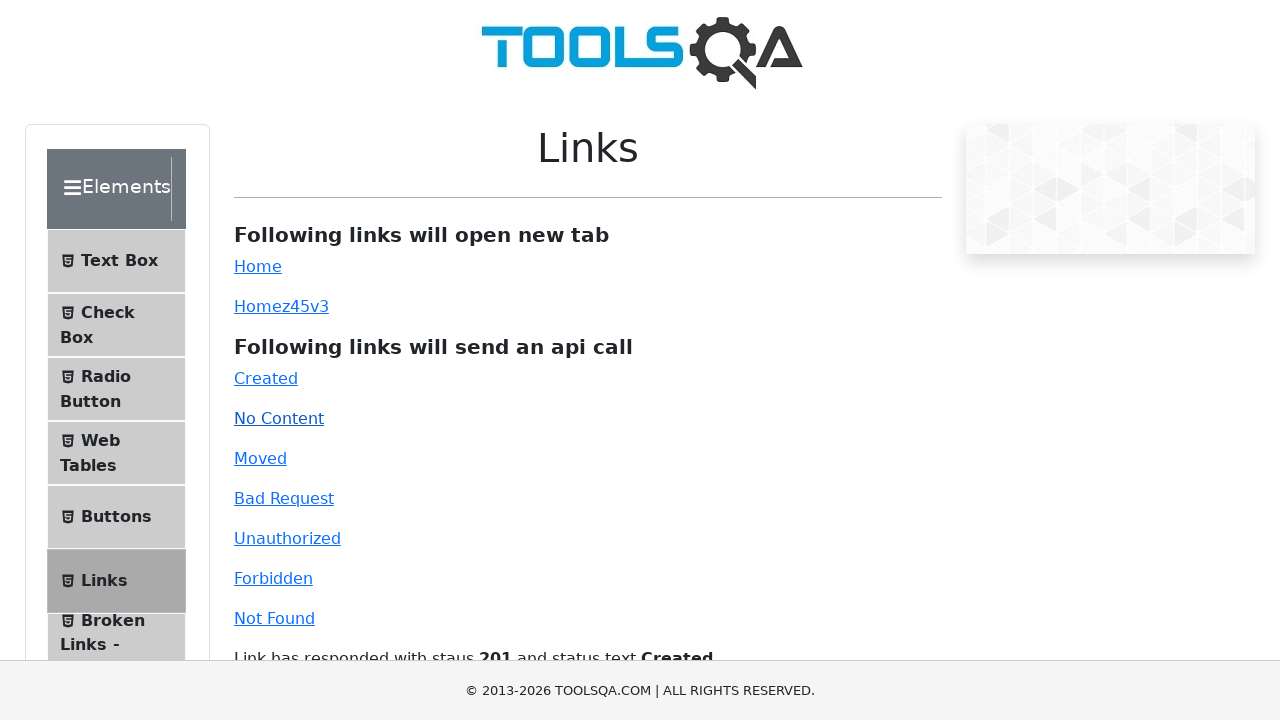

Waited 1 second for 'No Content' API response
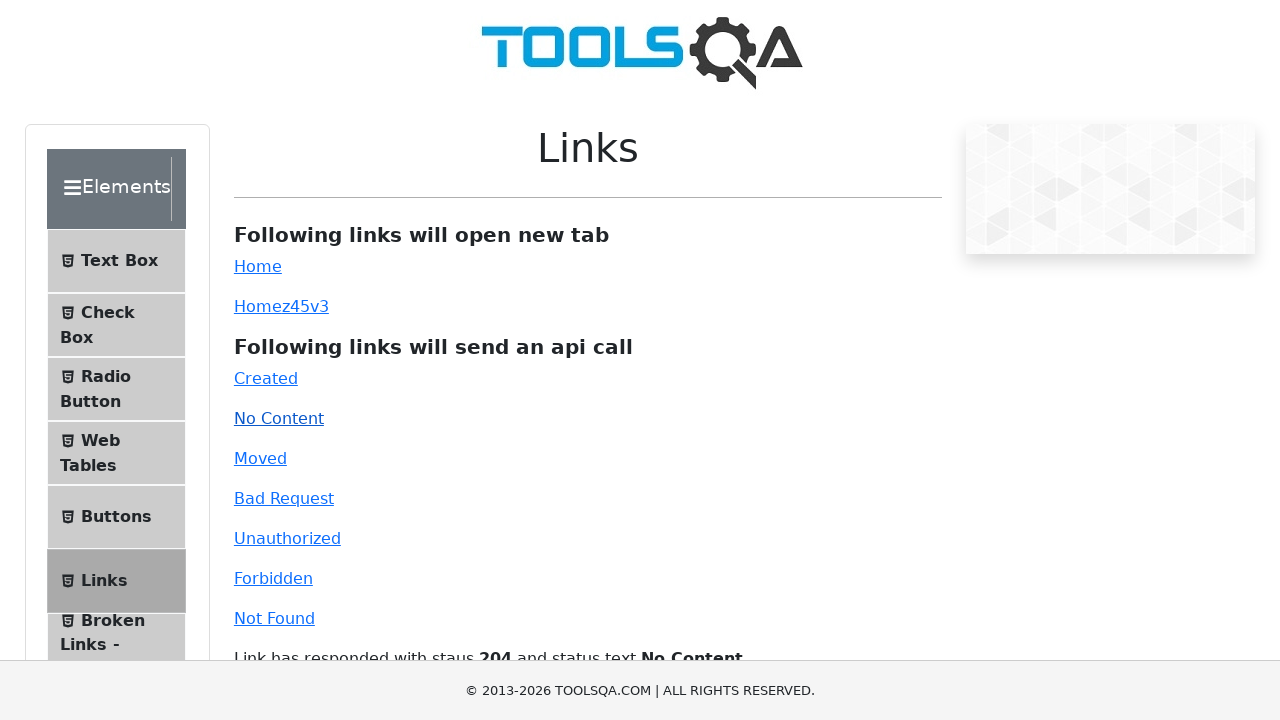

Clicked 'Moved' API link (HTTP 301) at (260, 458) on a[id='moved']
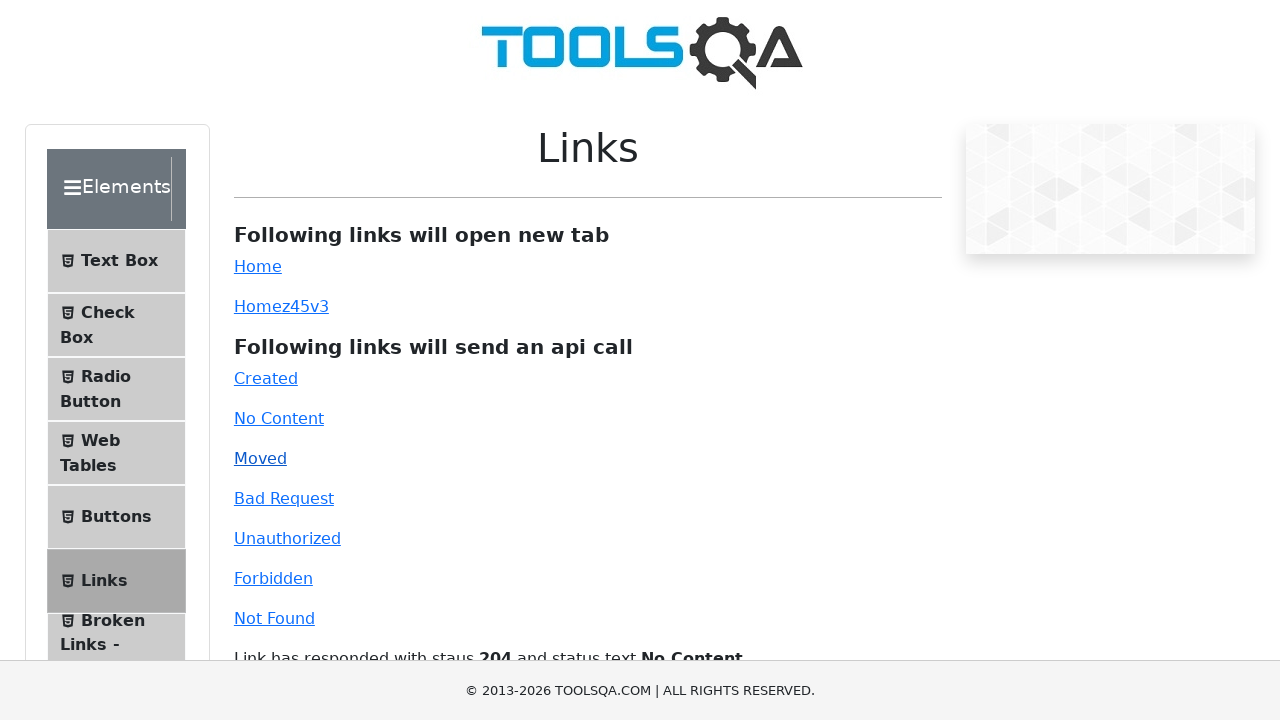

Waited 1 second for 'Moved' API response
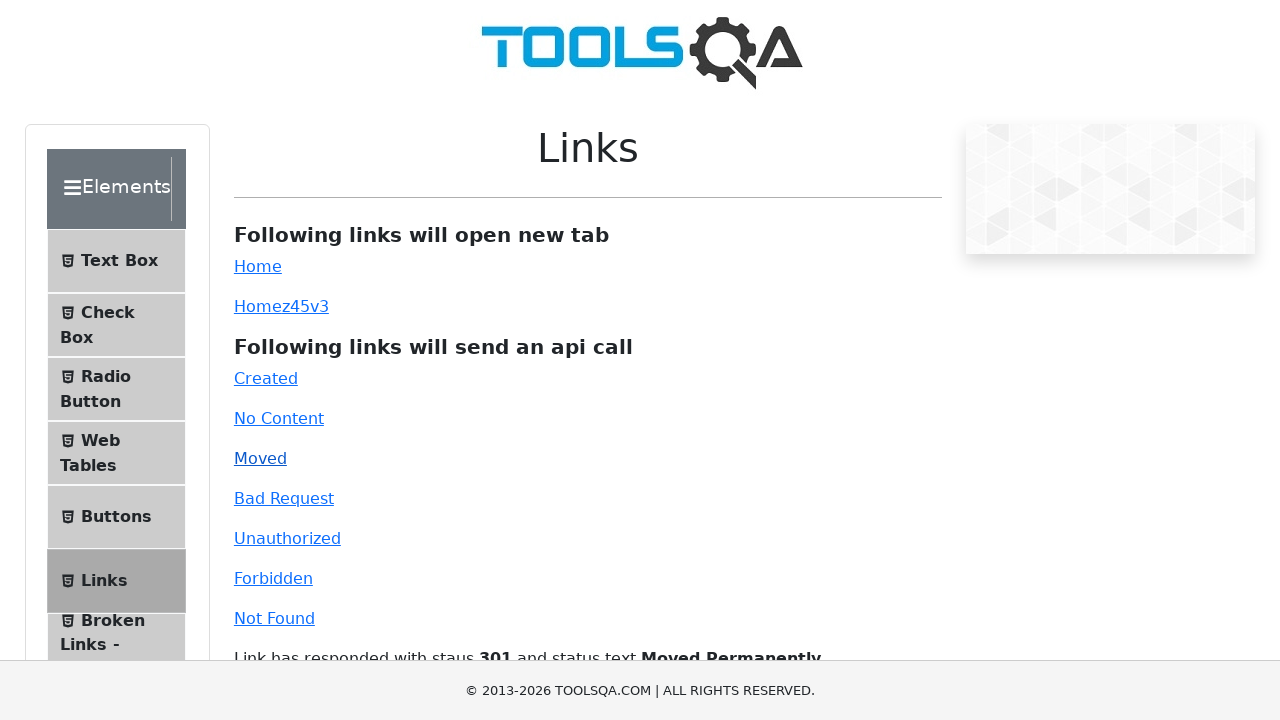

Clicked 'Bad Request' API link (HTTP 400) at (284, 498) on a[id='bad-request']
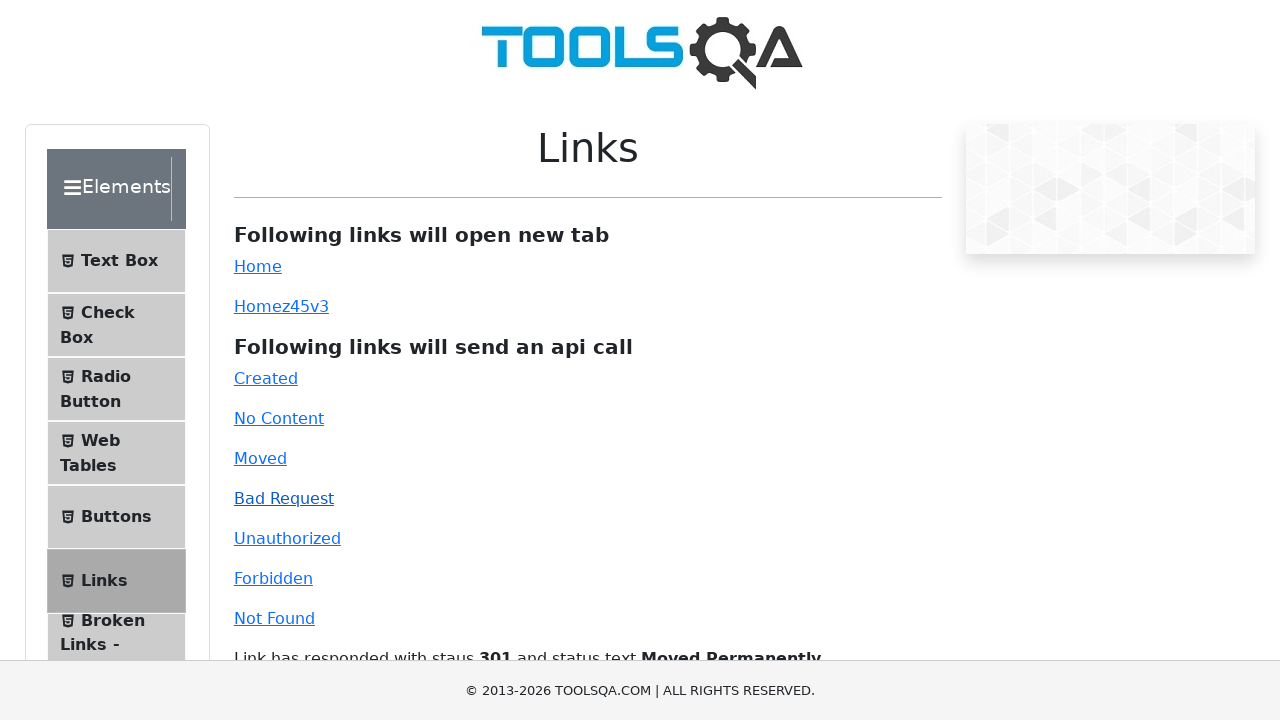

Waited 1 second for 'Bad Request' API response
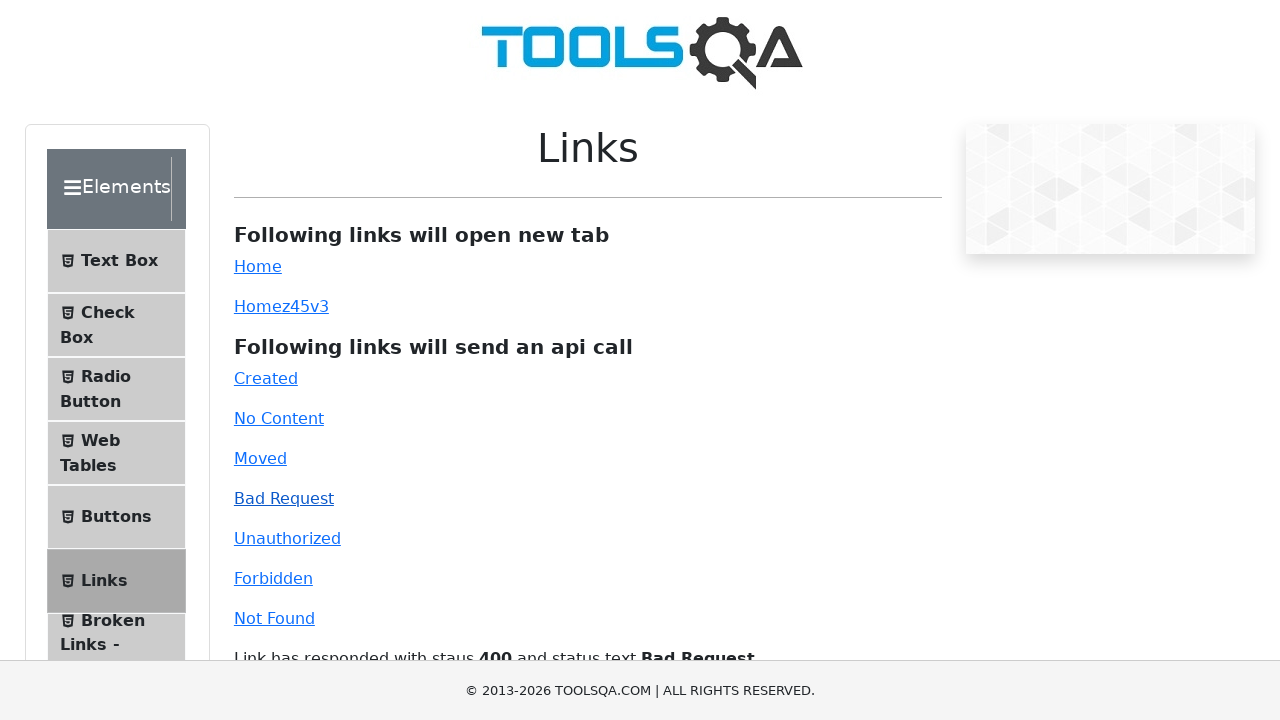

Clicked 'Unauthorized' API link (HTTP 401) at (287, 538) on a[id='unauthorized']
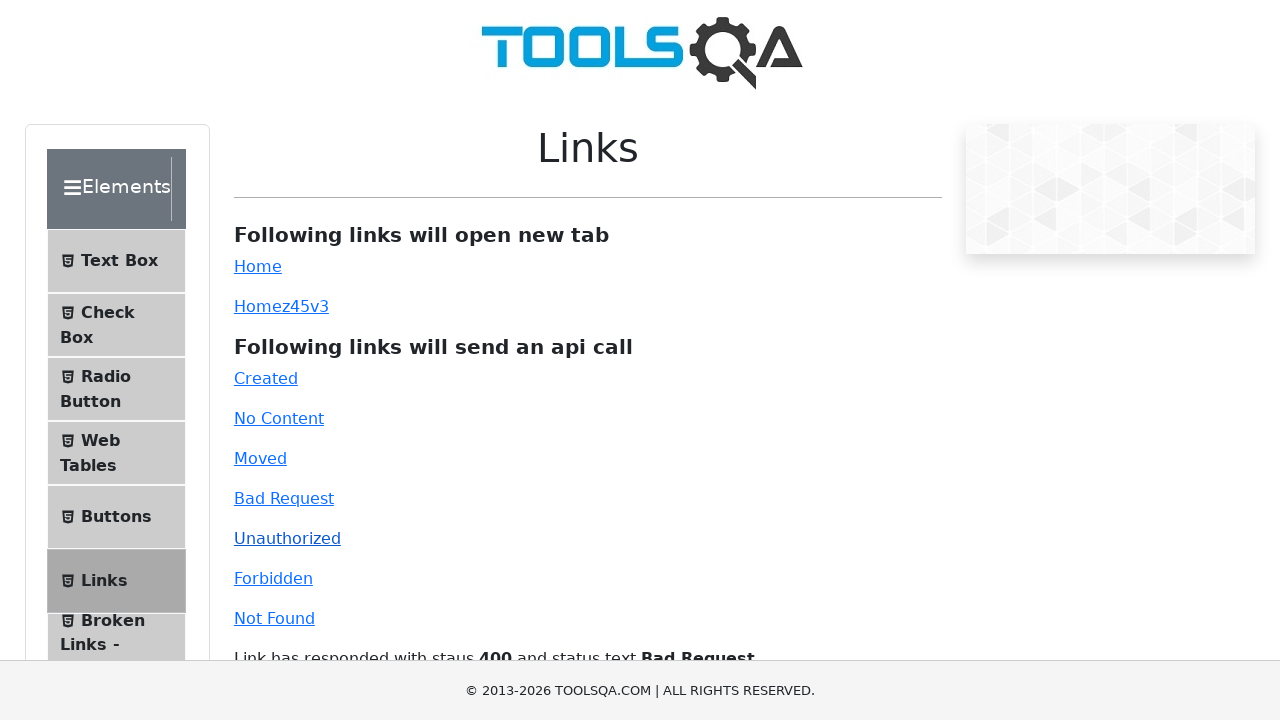

Waited 1 second for 'Unauthorized' API response
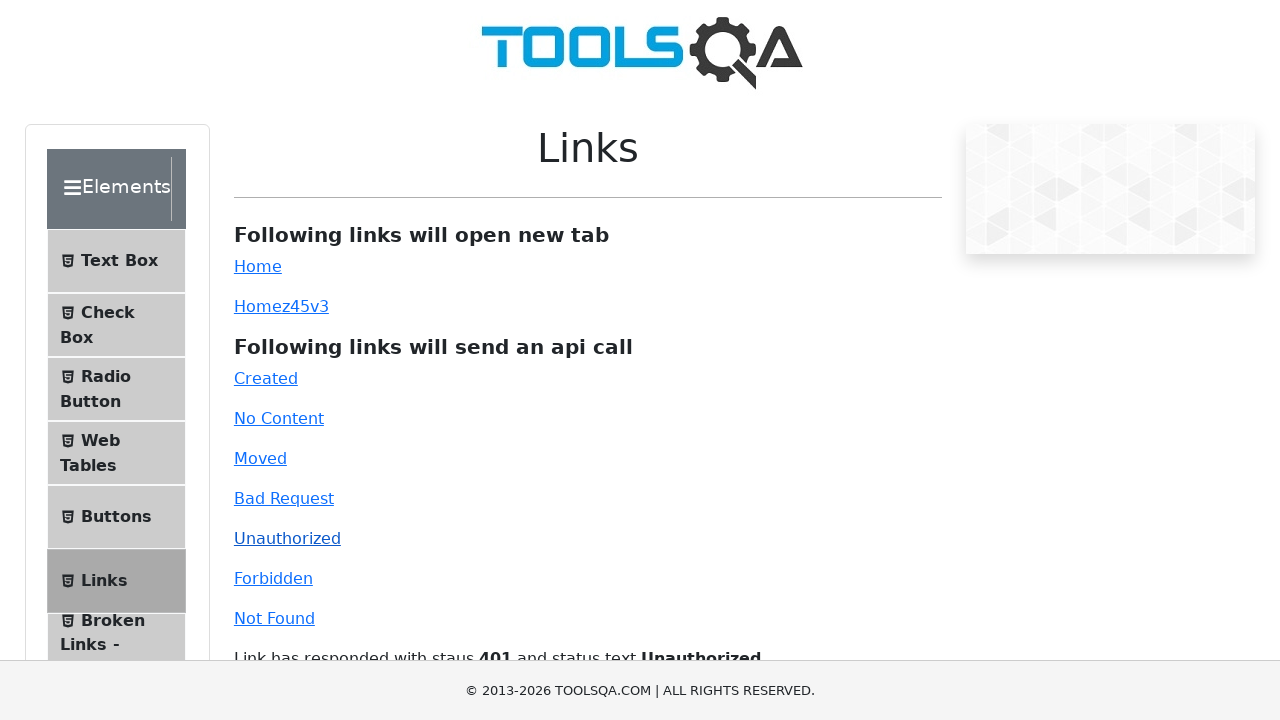

Clicked 'Forbidden' API link (HTTP 403) at (273, 578) on a[id='forbidden']
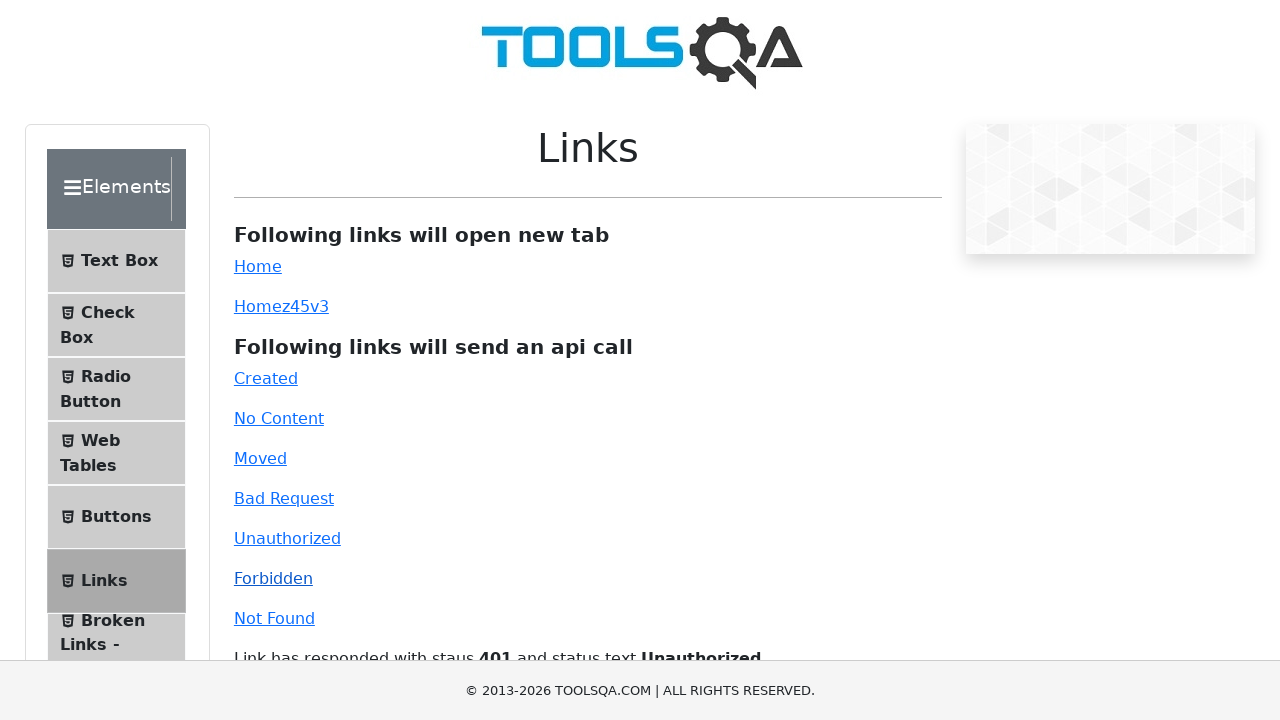

Waited 1 second for 'Forbidden' API response
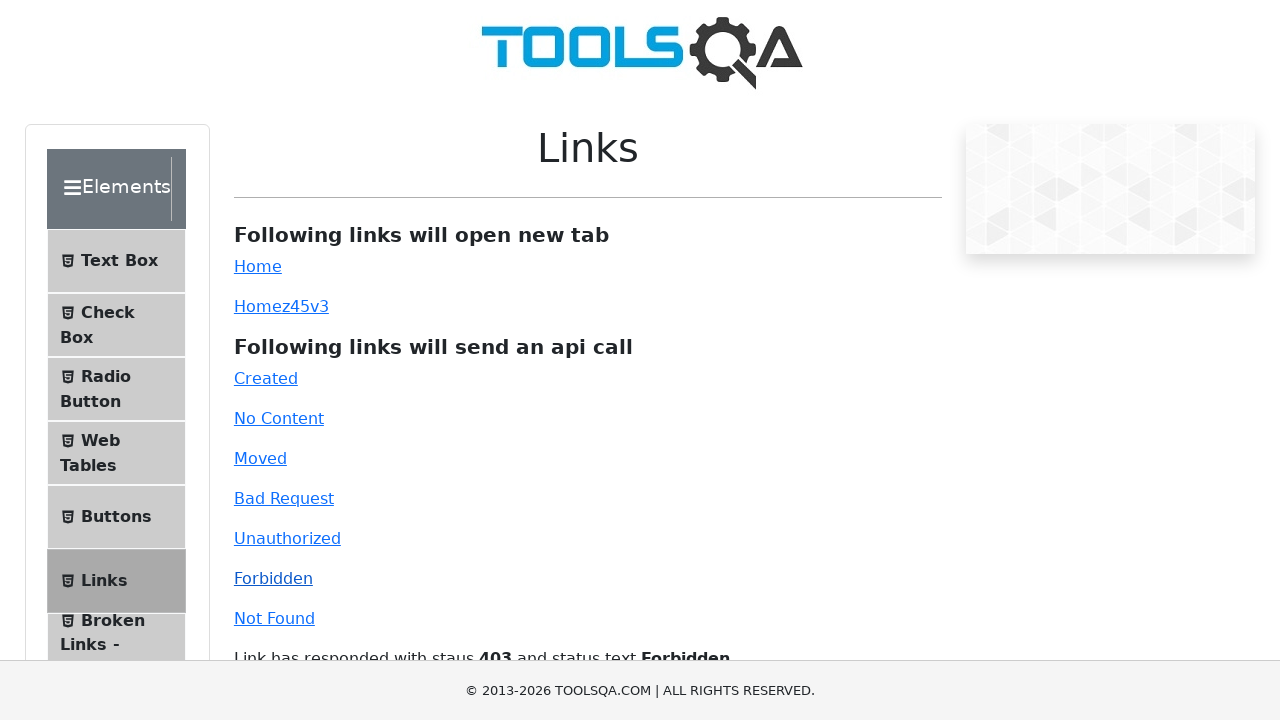

Clicked 'Invalid URL' API link (HTTP 404) at (274, 618) on a[id='invalid-url']
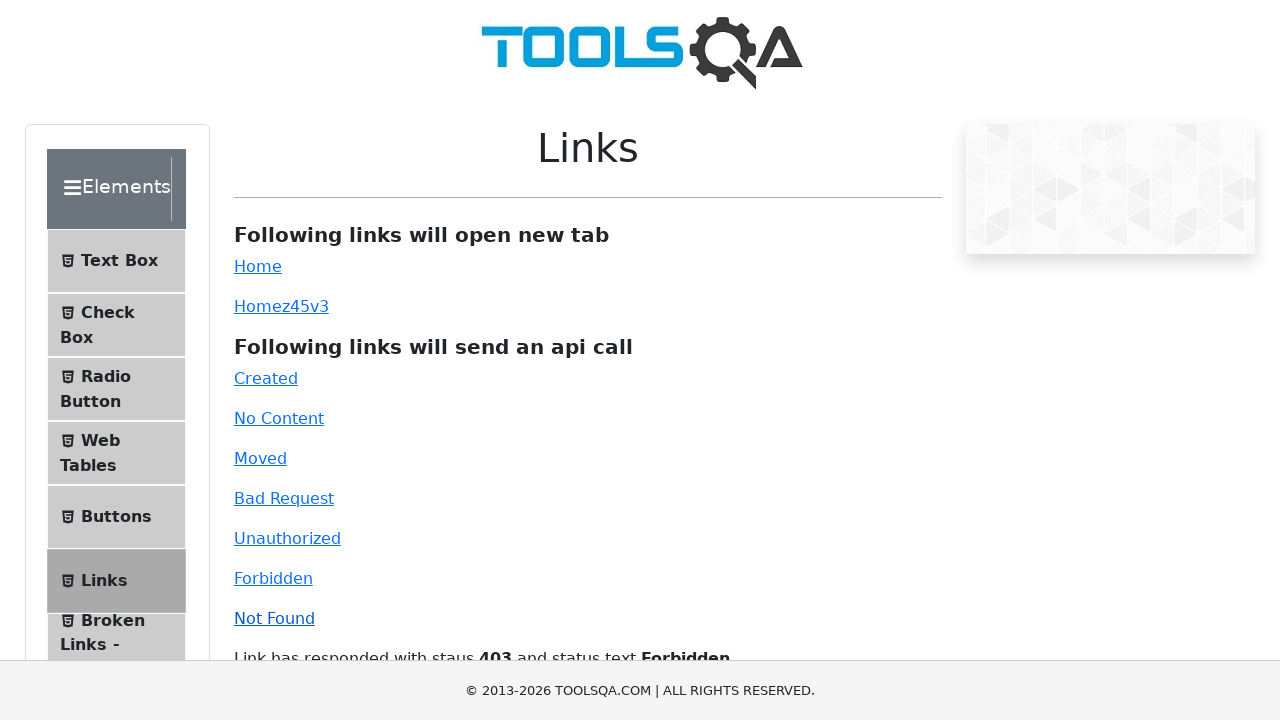

Waited 1 second for 'Invalid URL' API response
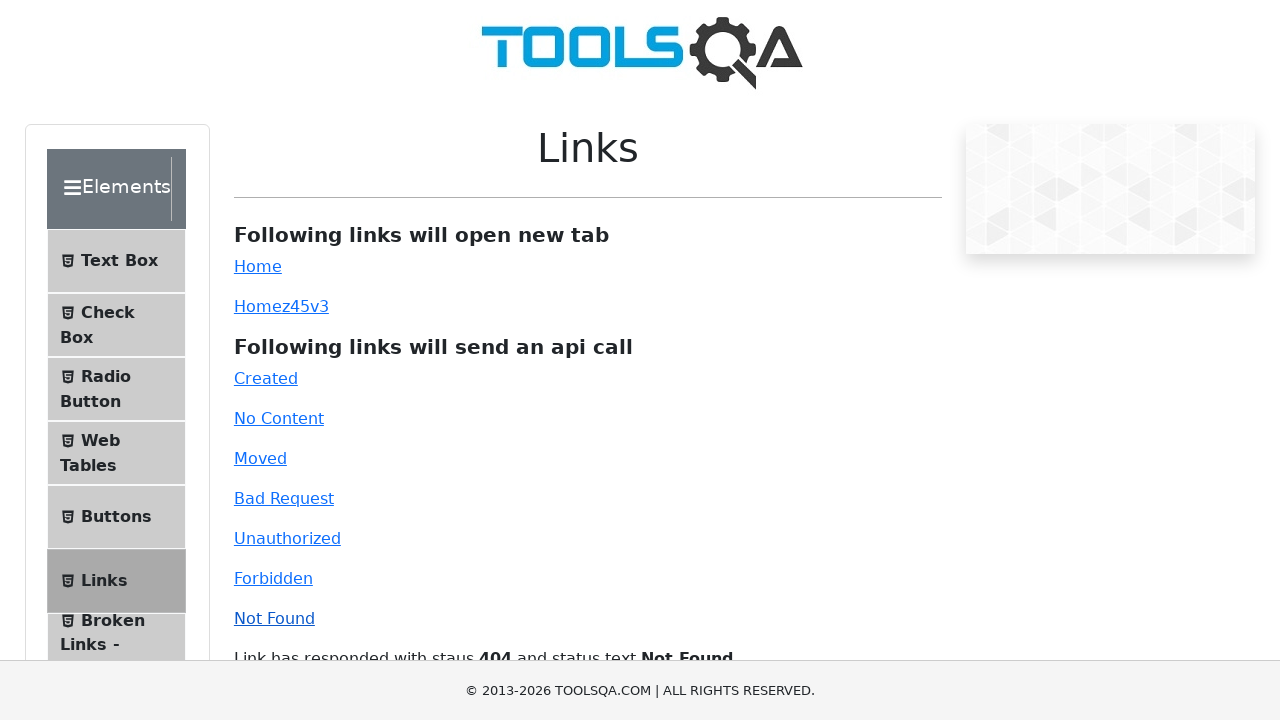

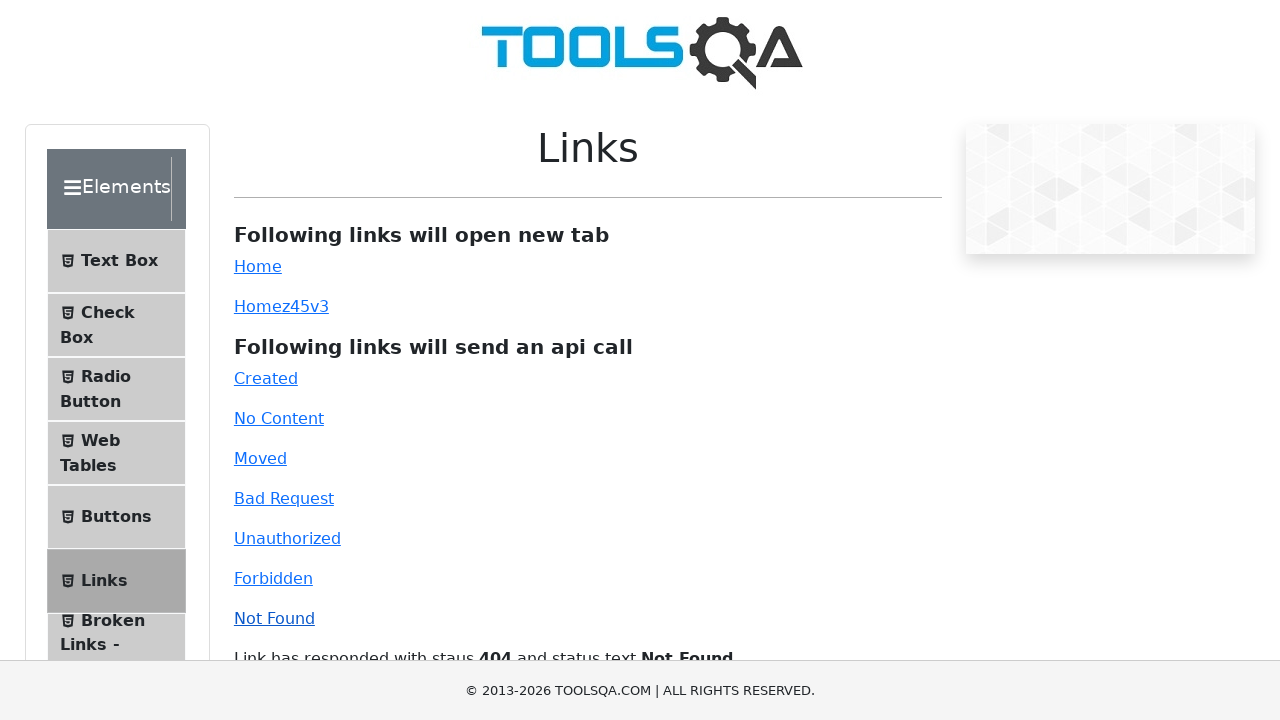